Tests frame handling by switching between multiple frames and filling text inputs, including a nested iframe within a frame.

Starting URL: https://ui.vision/demo/webtest/frames/

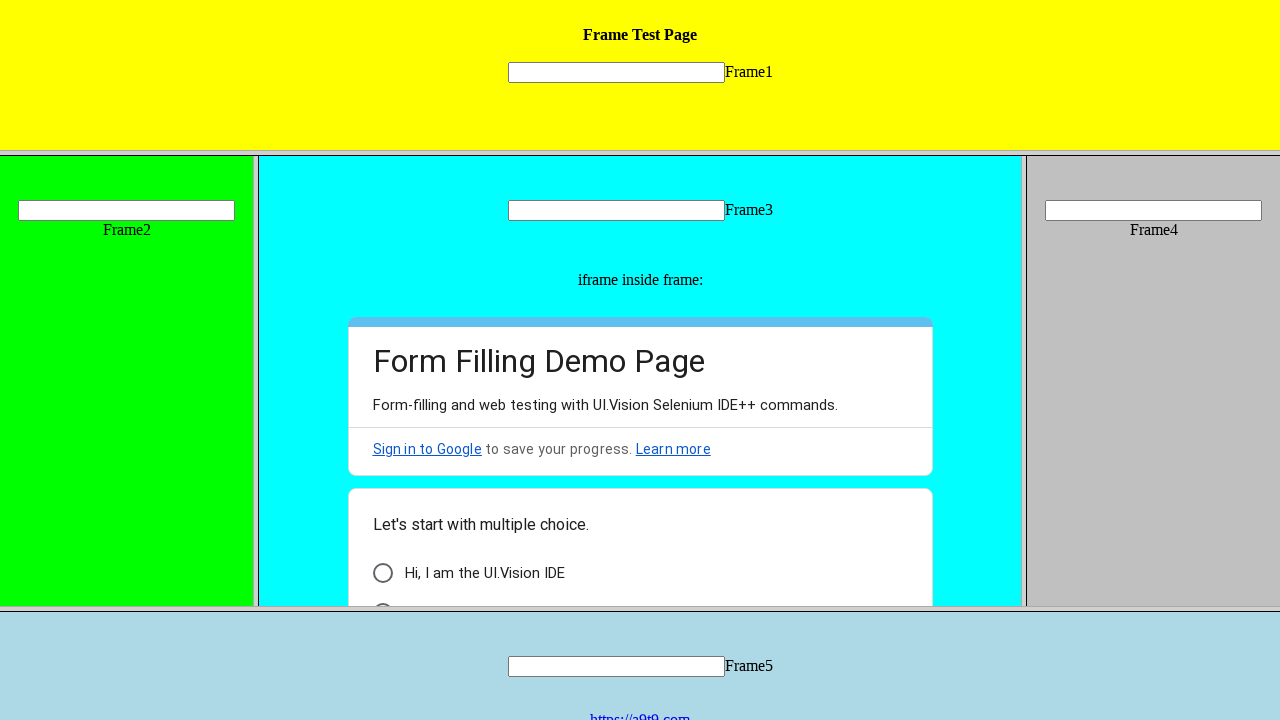

Located frame 1 with src='frame_1.html'
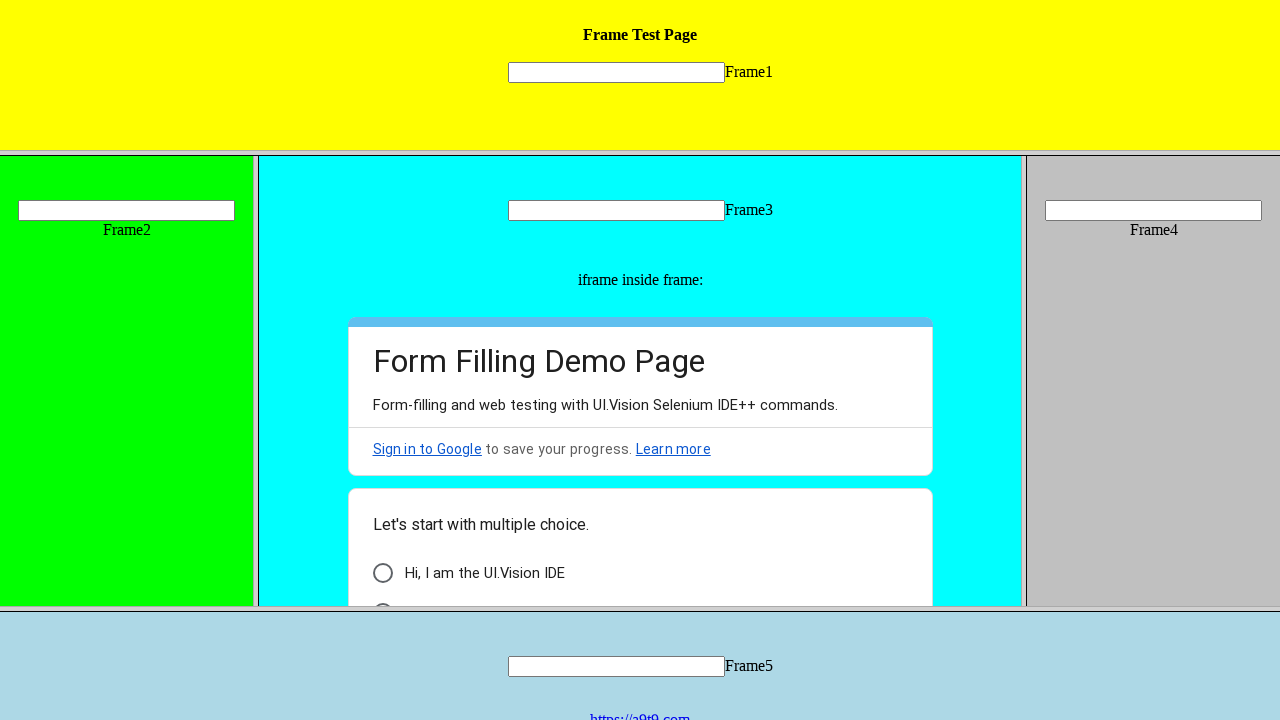

Filled text input in frame 1 with 'frame01' on xpath=//frame[@src='frame_1.html'] >> internal:control=enter-frame >> xpath=//in
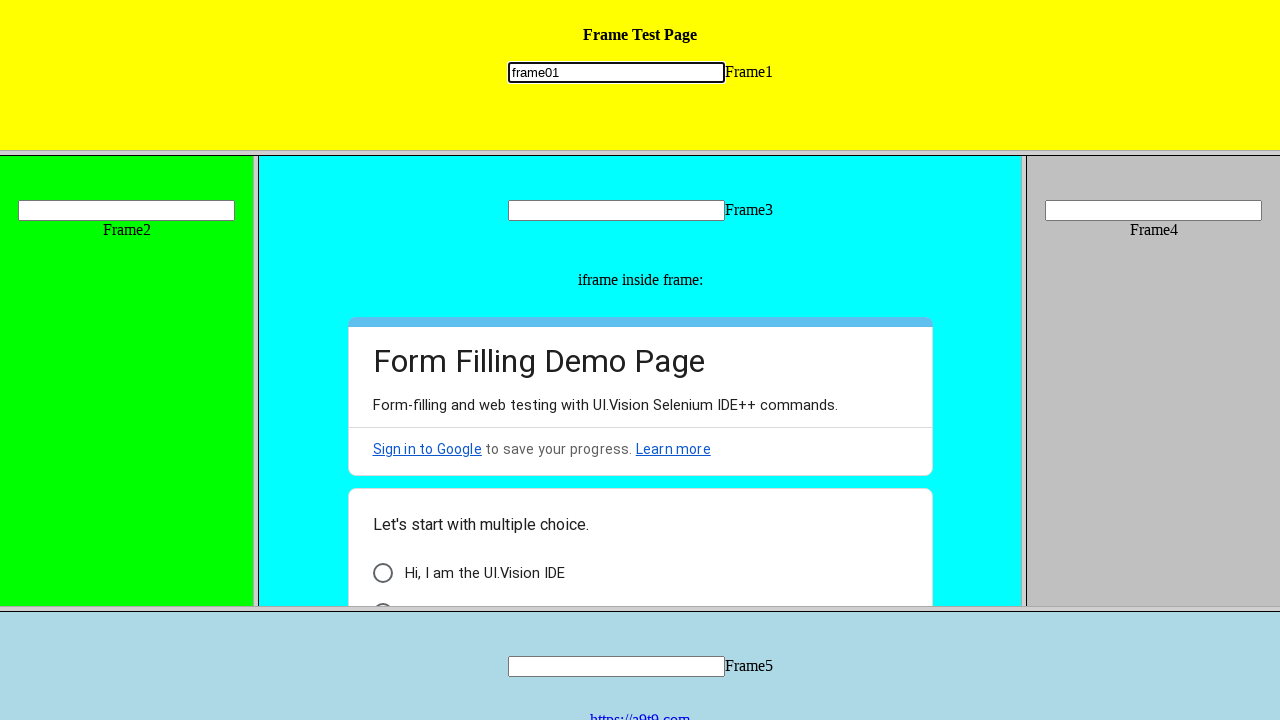

Located frame 2 with src='frame_2.html'
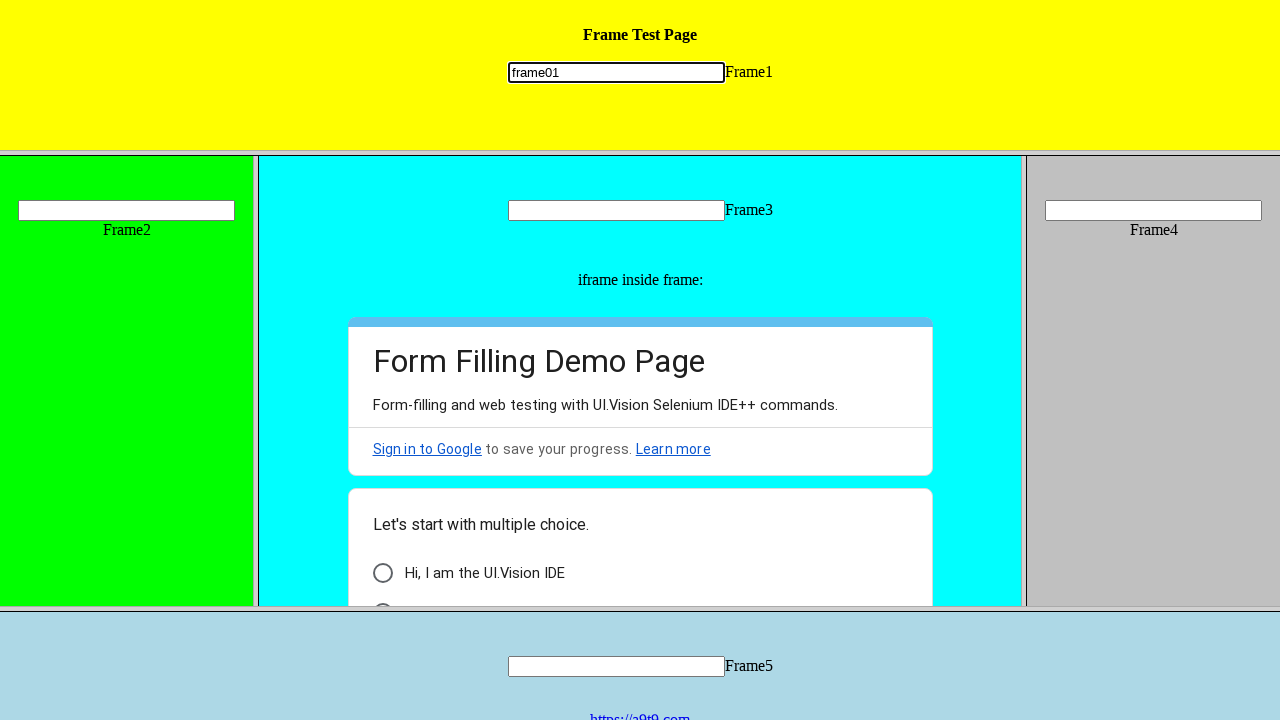

Filled text input in frame 2 with 'frame02' on xpath=//frame[@src='frame_2.html'] >> internal:control=enter-frame >> xpath=//in
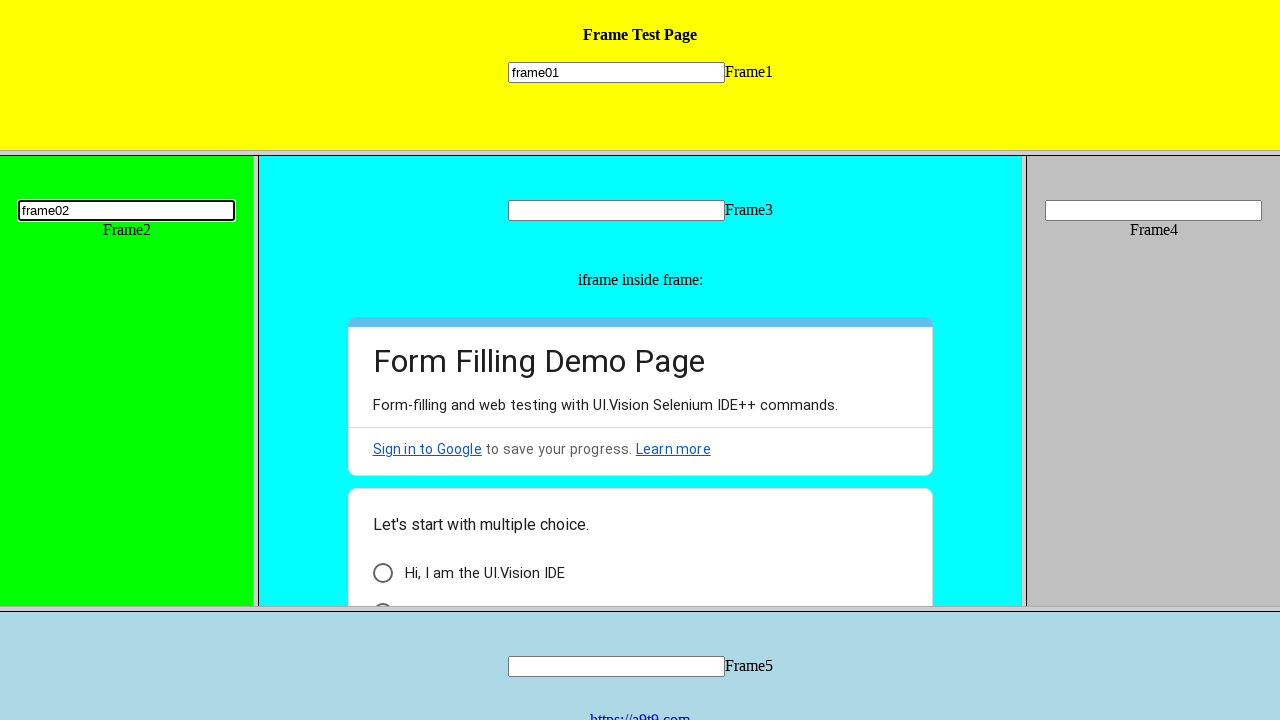

Located frame 3 with src='frame_3.html'
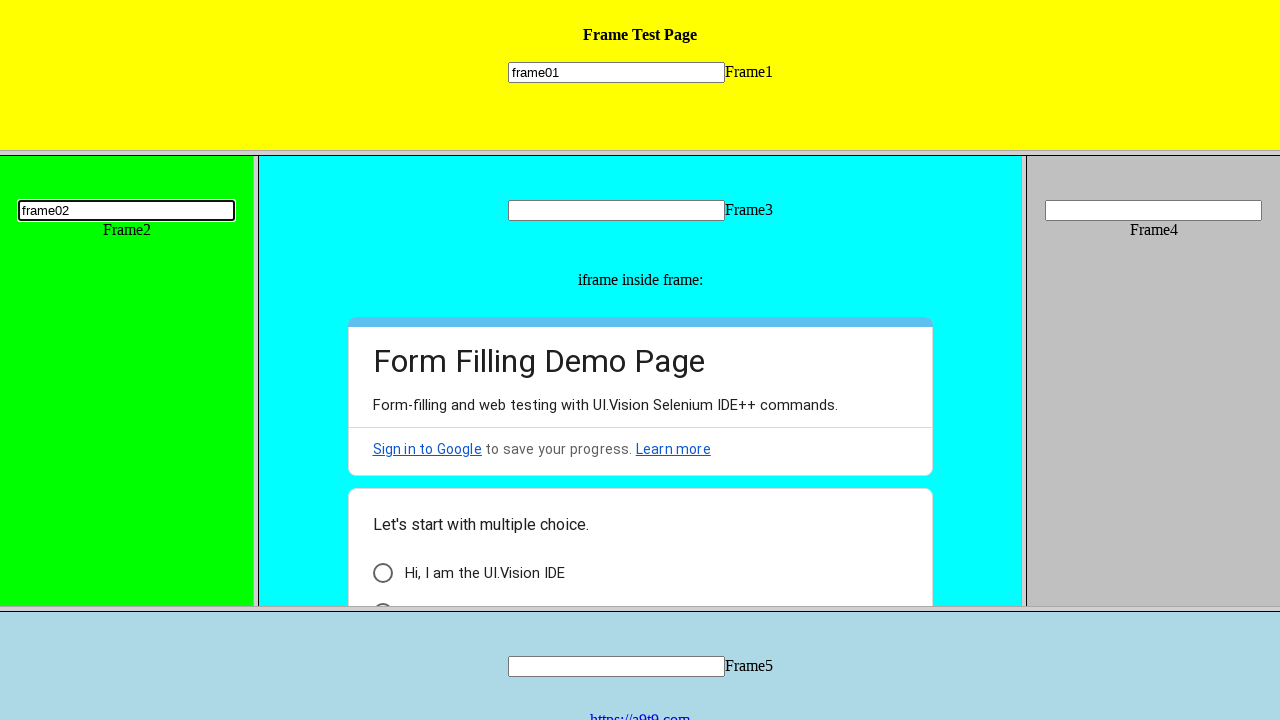

Filled text input in frame 3 with 'frame03' on xpath=//frame[@src='frame_3.html'] >> internal:control=enter-frame >> xpath=//in
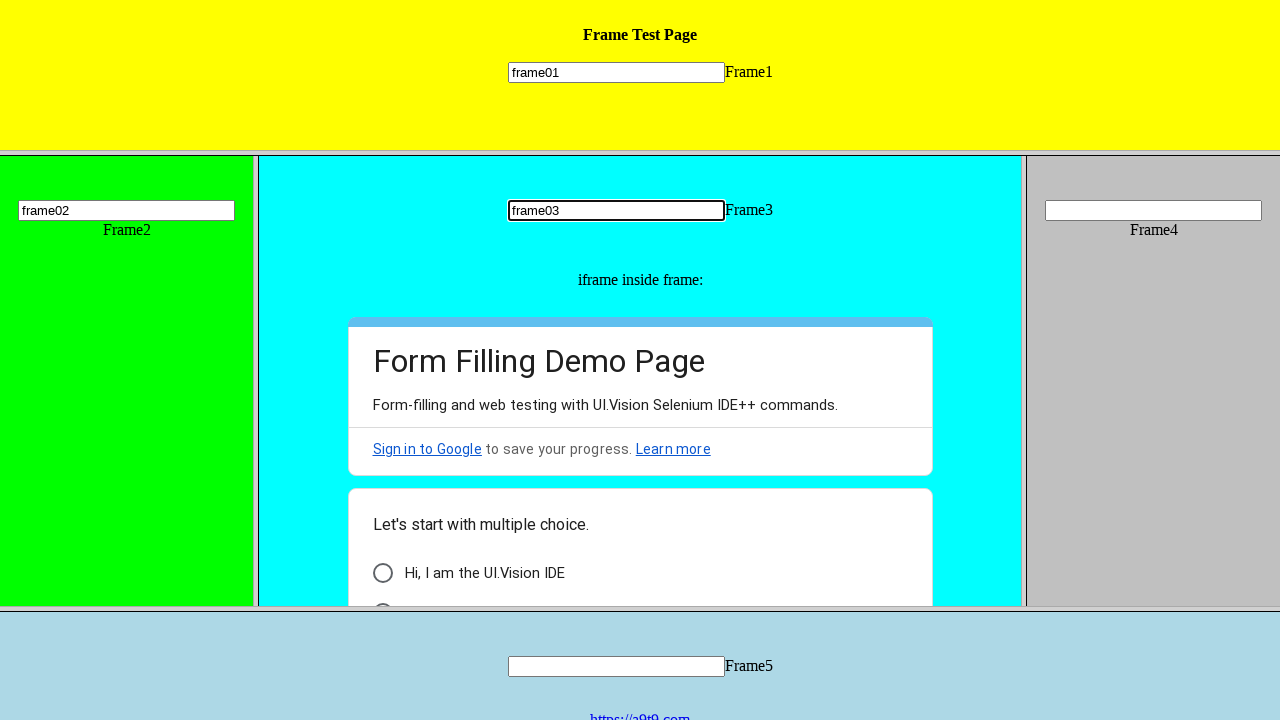

Located nested iframe within frame 3 (Google Form)
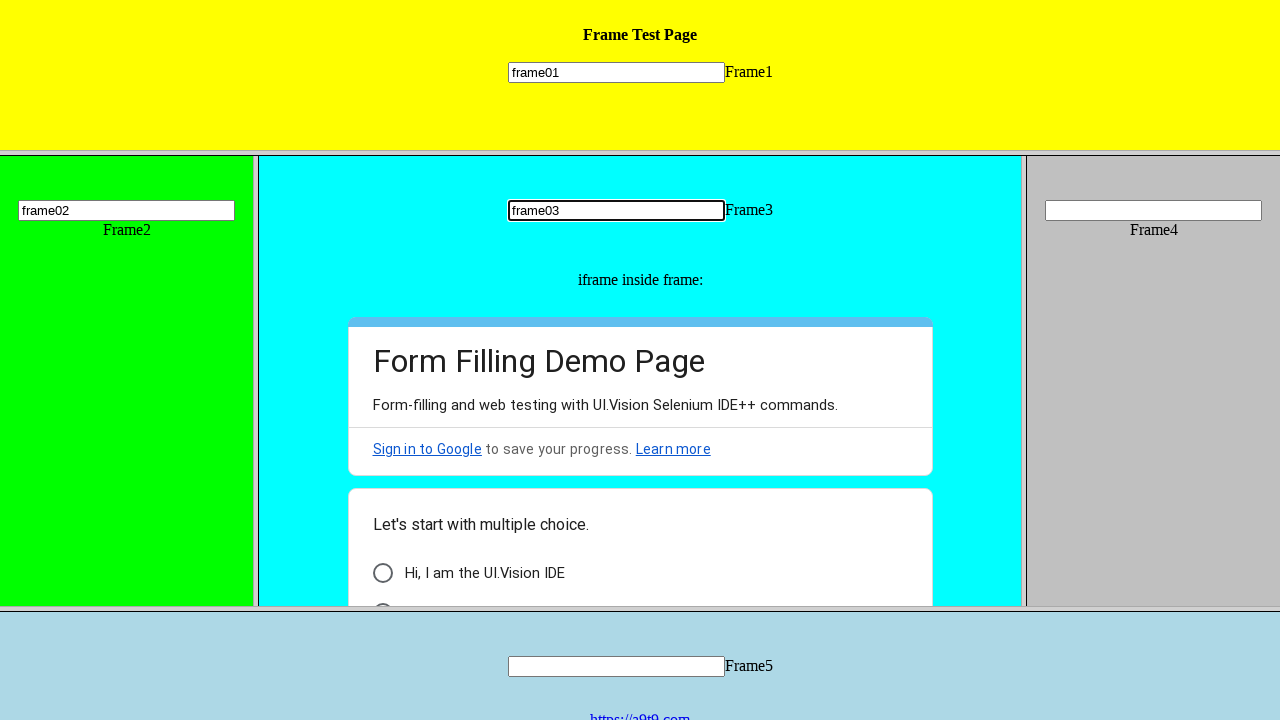

Located 'Form Autofilling' text element in nested iframe
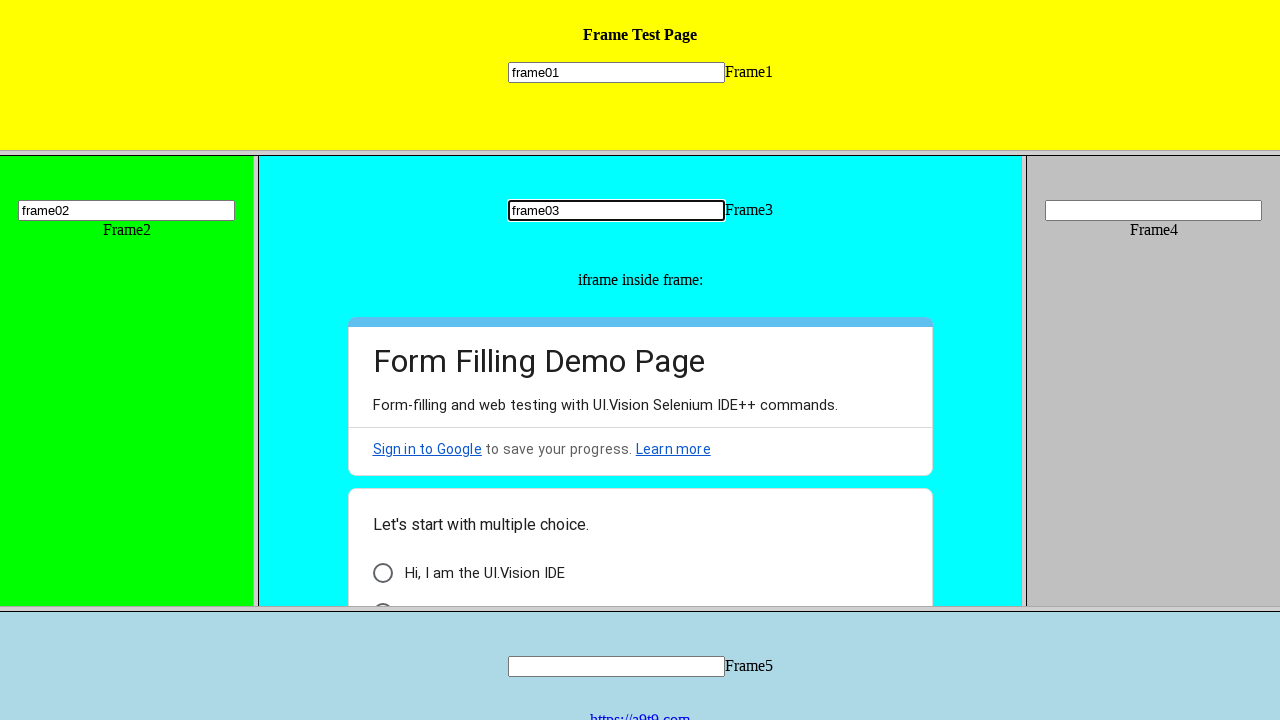

Scrolled 'Form Autofilling' element into view
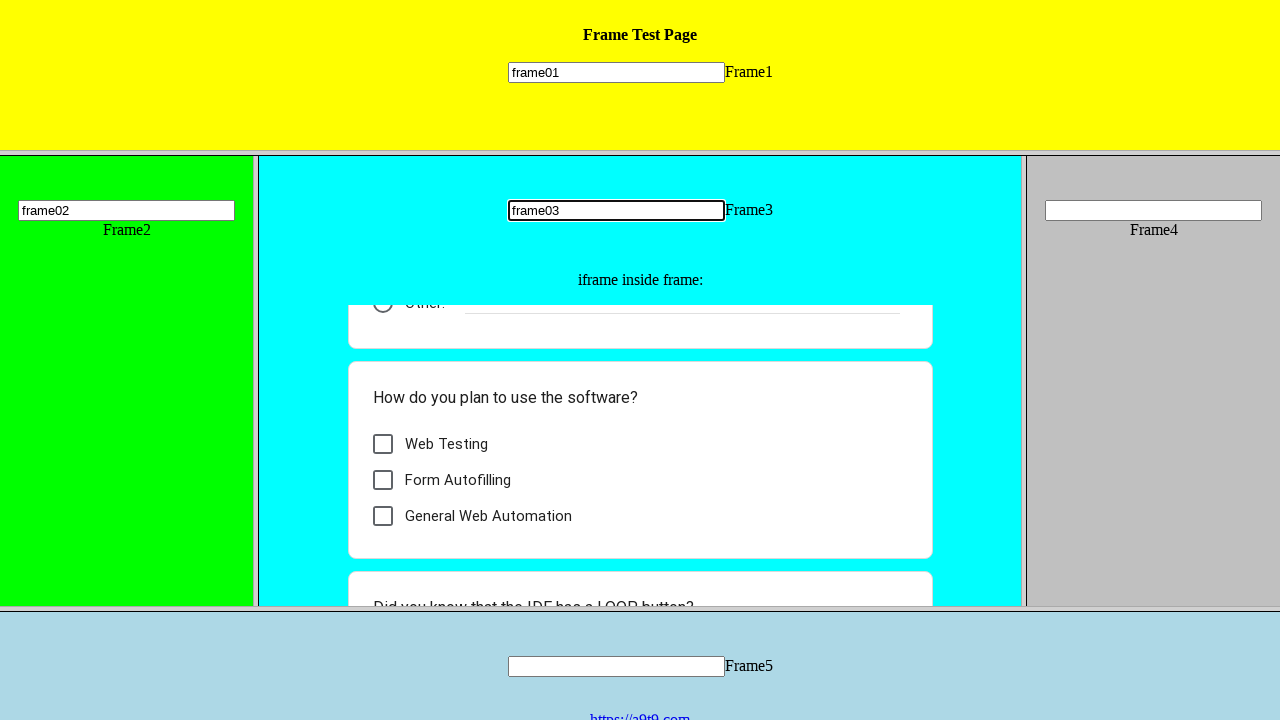

Clicked on 'Form Autofilling' text element in nested iframe at (458, 480) on xpath=//frame[@src='frame_3.html'] >> internal:control=enter-frame >> xpath=//if
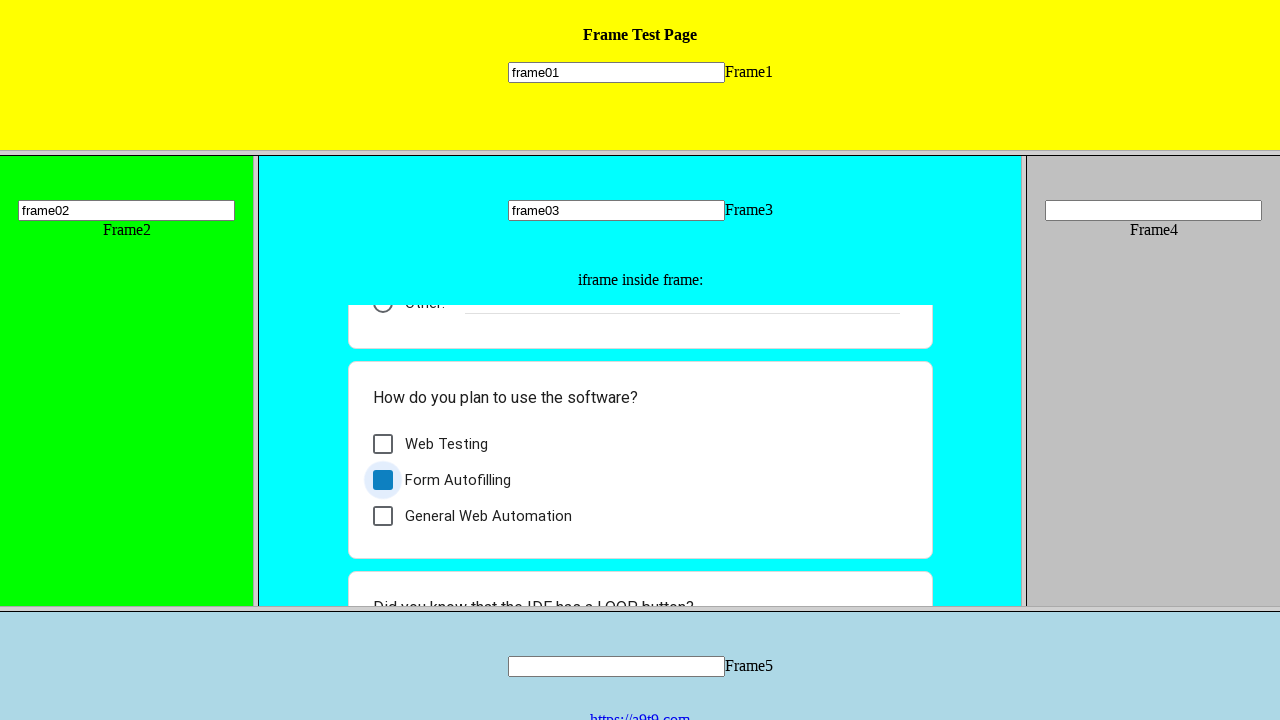

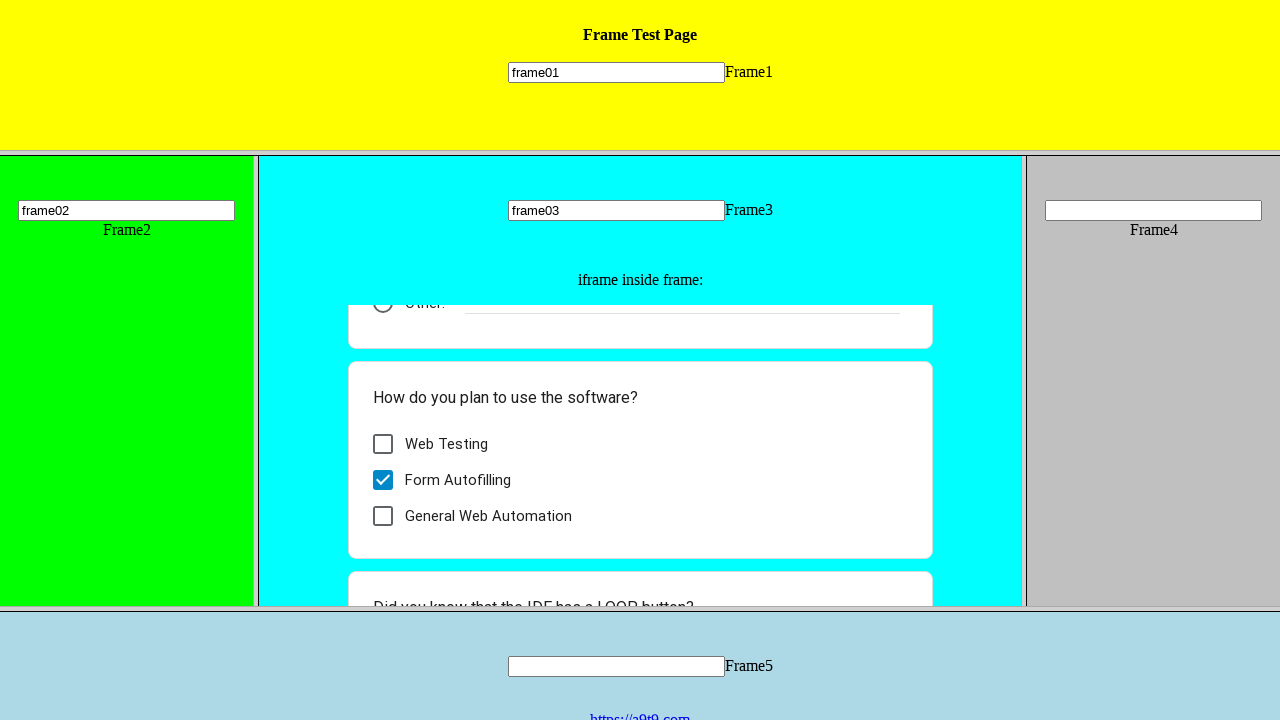